Tests horizontal scrolling functionality by scrolling right and then scrolling left on a dashboard page using JavaScript execution.

Starting URL: https://dashboards.handmadeinteractive.com/jasonlove/

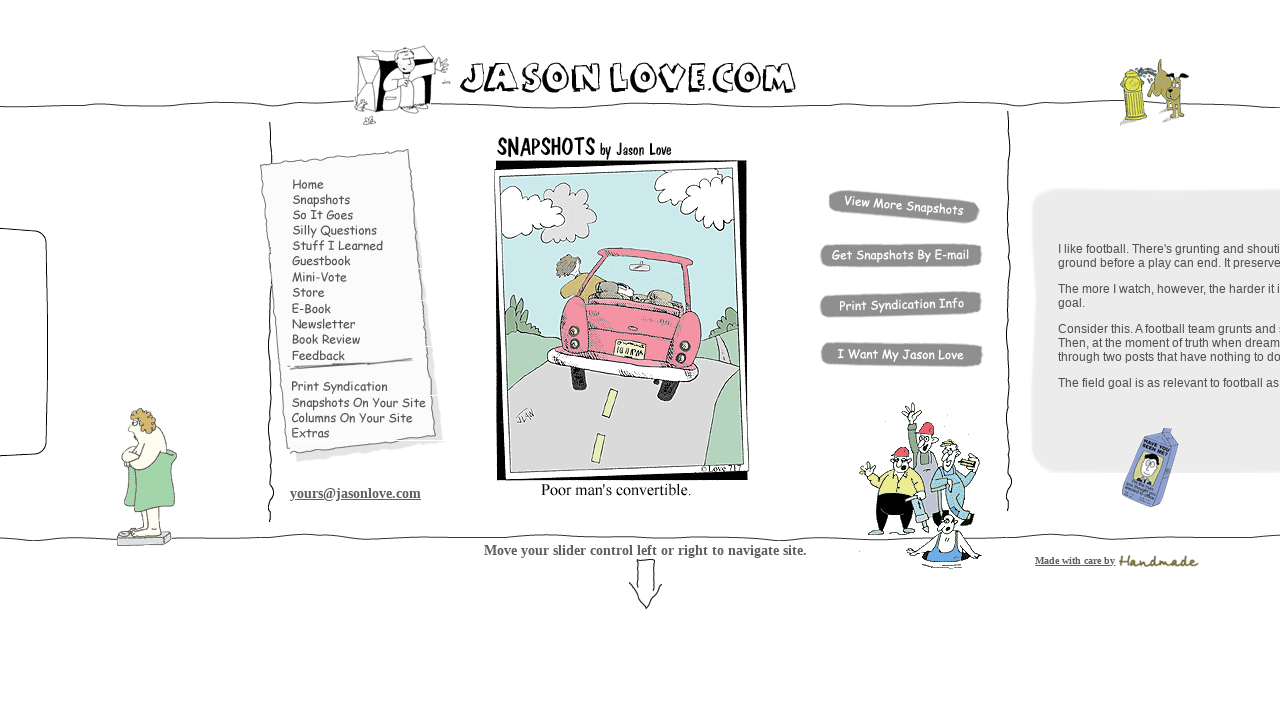

Dashboard page loaded (domcontentloaded)
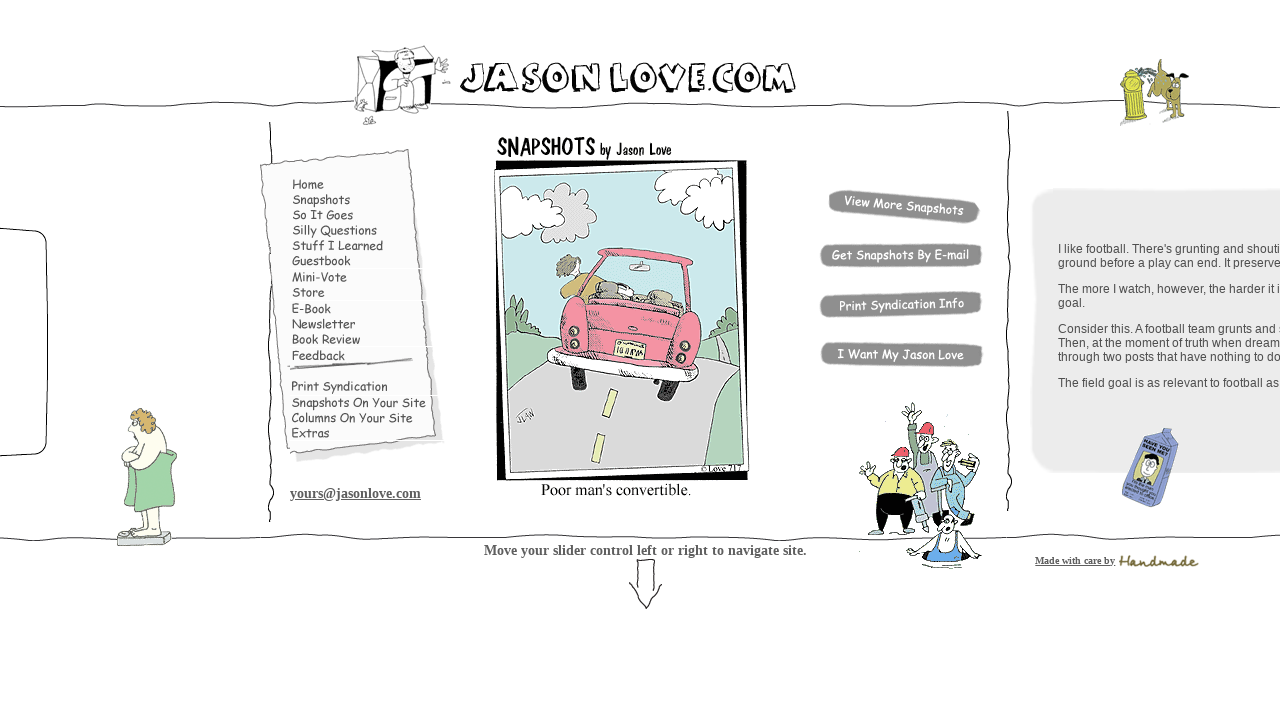

Scrolled right by 5000 pixels horizontally
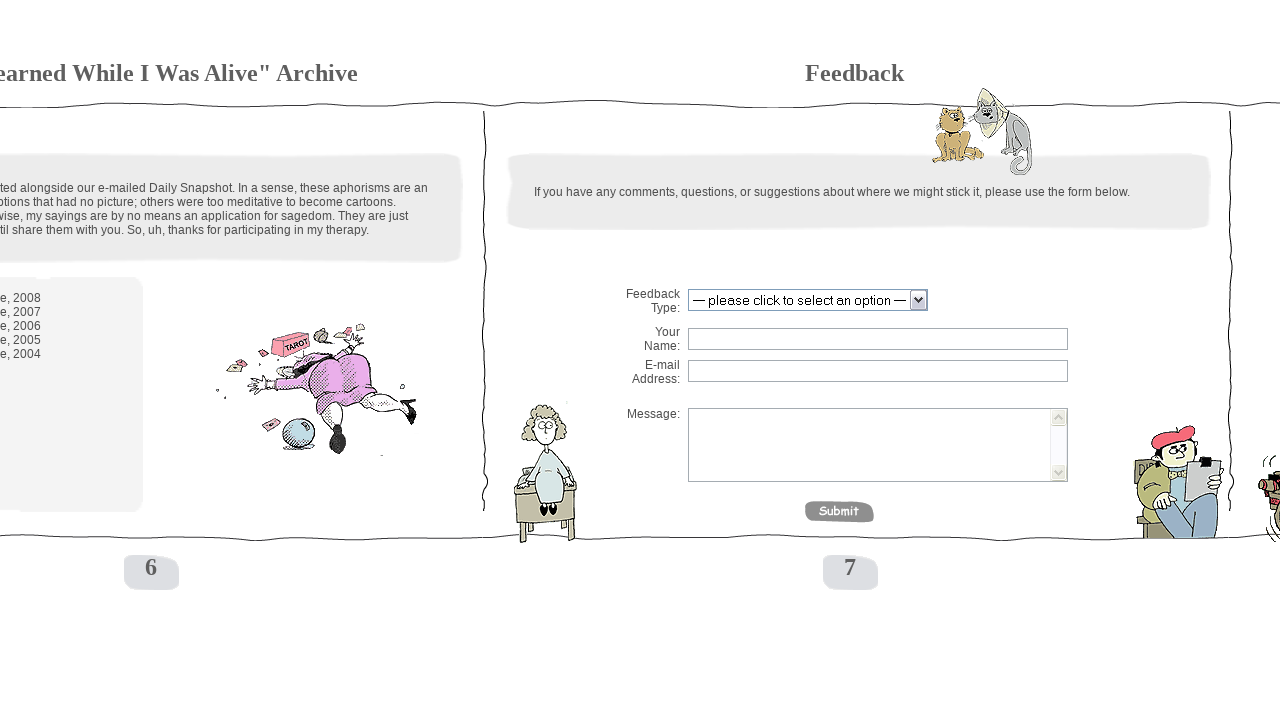

Waited 2 seconds to observe the right scroll
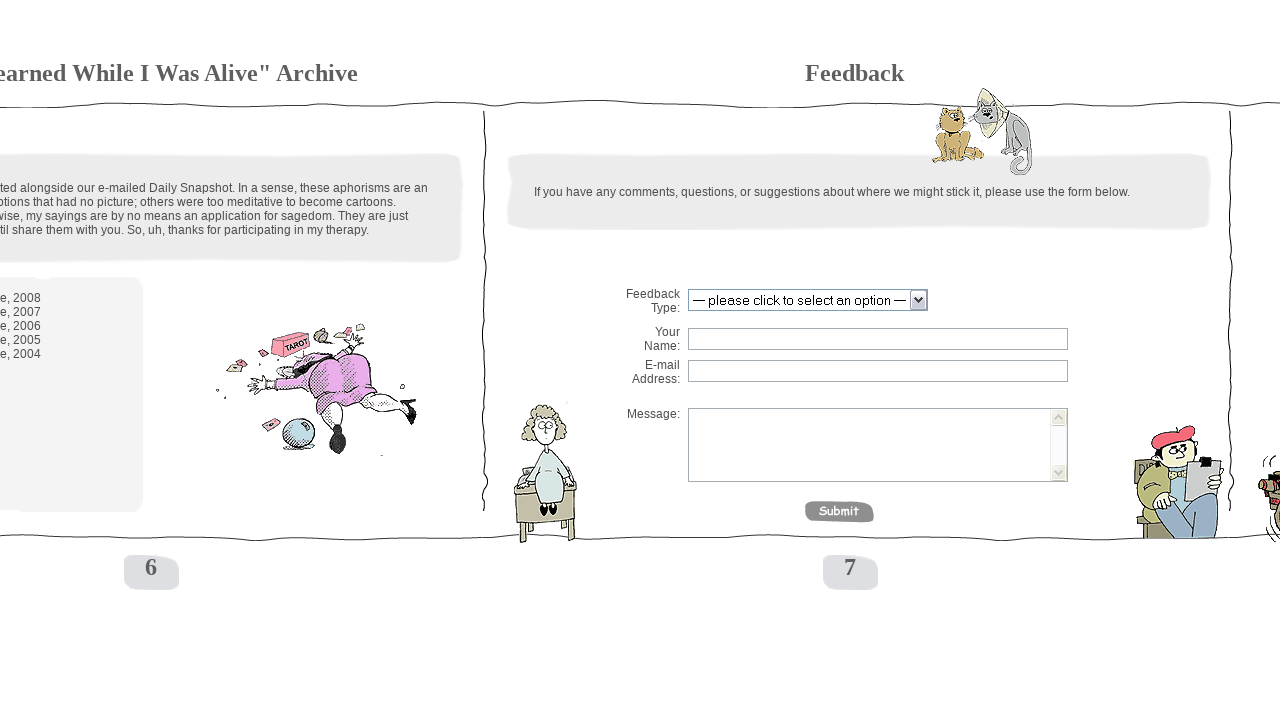

Scrolled left by 5000 pixels horizontally to return to original position
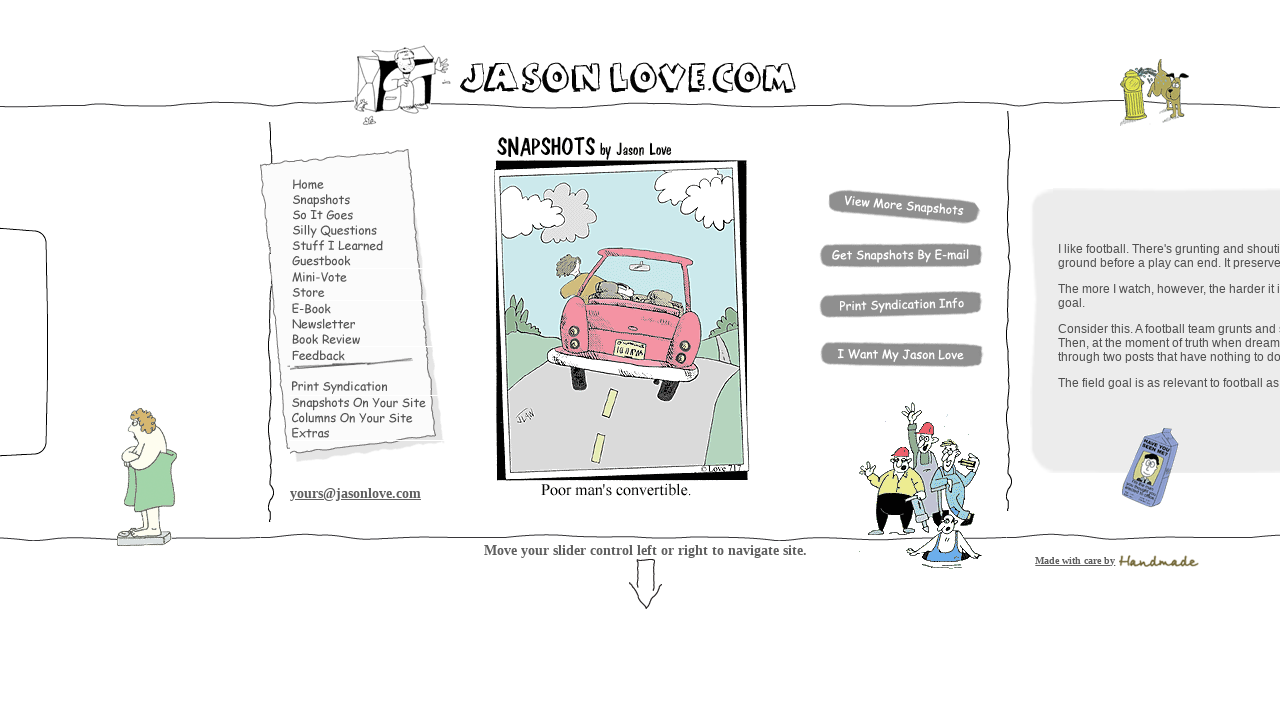

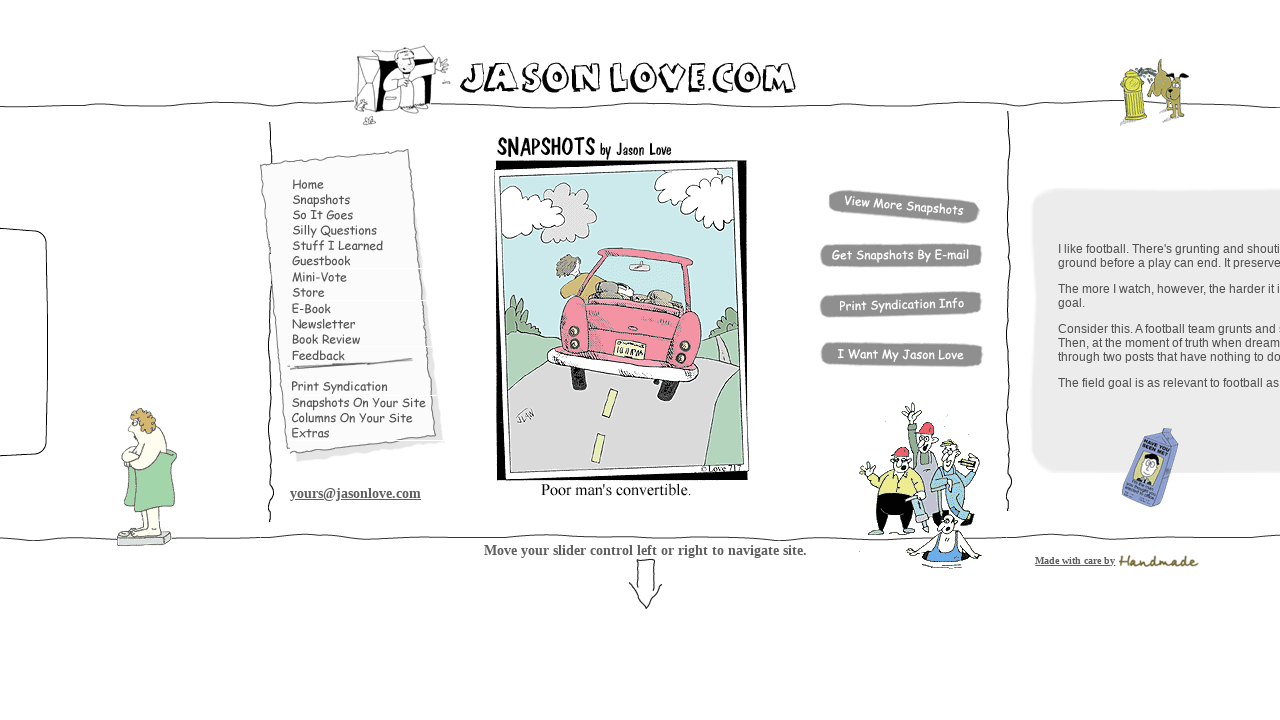